Tests JavaScript timed alert handling by clicking a button that triggers an alert after a delay, waiting for the alert to appear, and accepting it.

Starting URL: https://demoqa.com/alerts

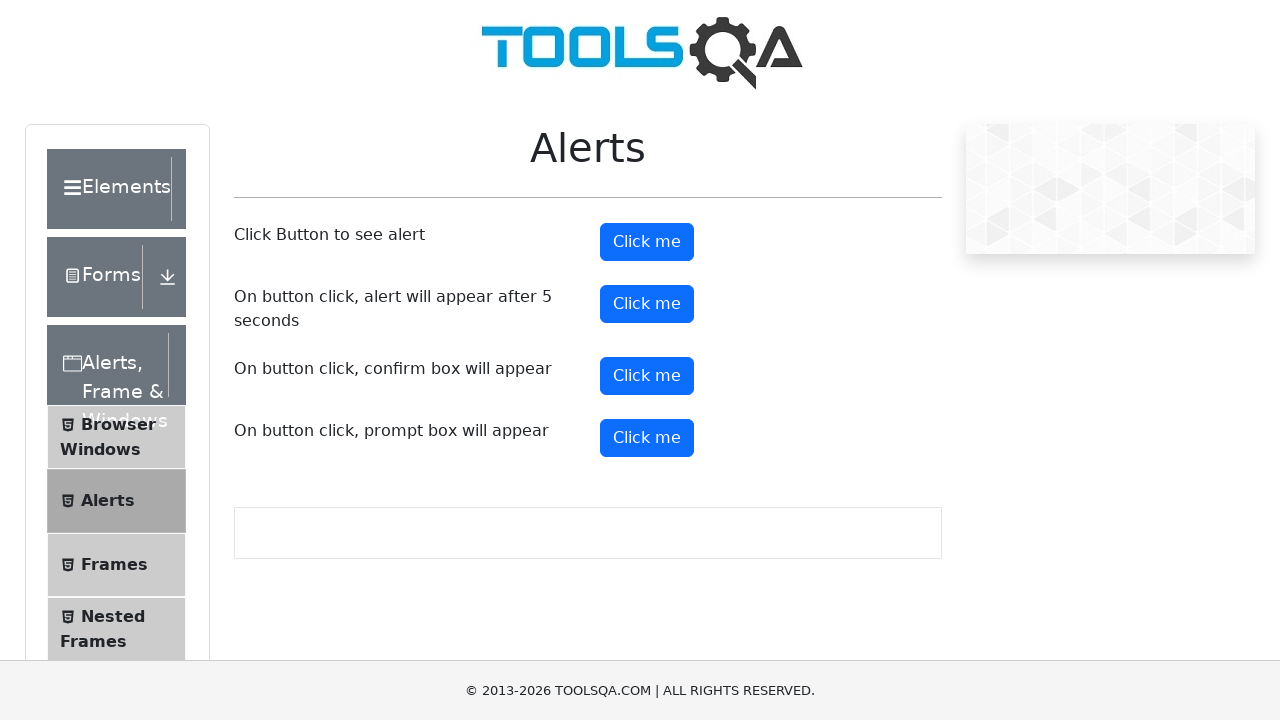

Clicked timer alert button to trigger delayed alert at (647, 304) on #timerAlertButton
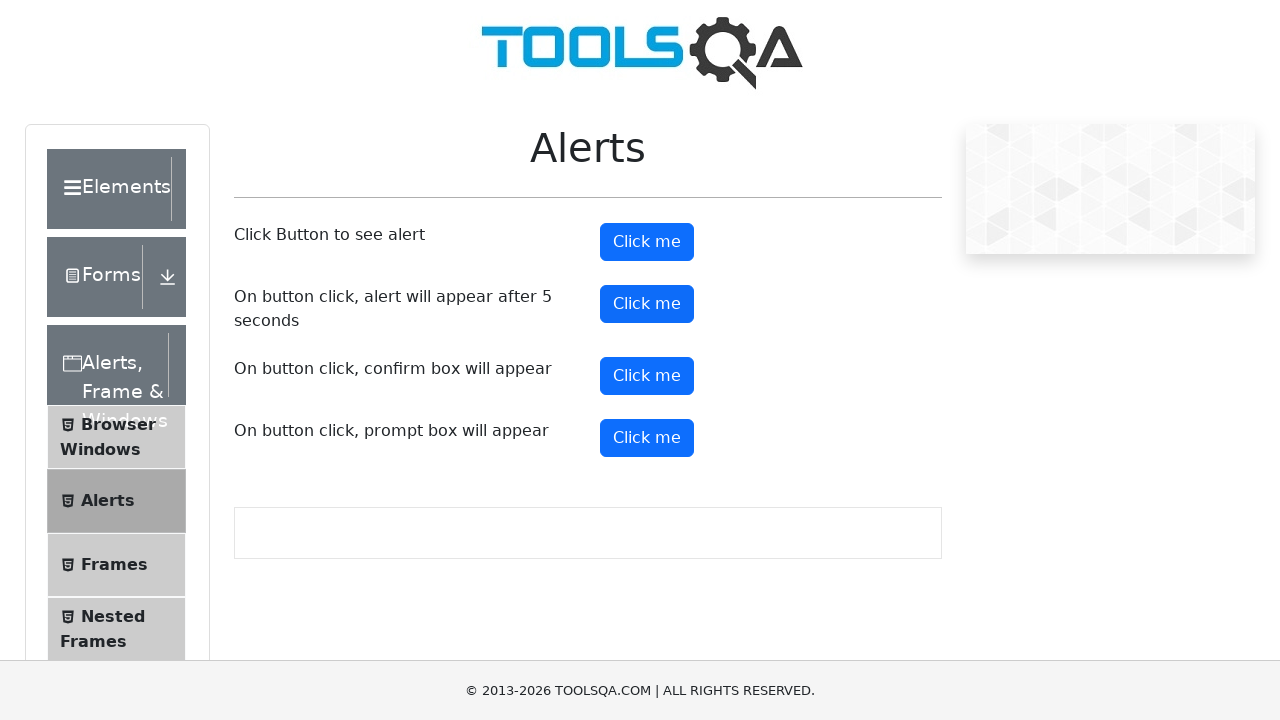

Set up dialog handler to accept alerts
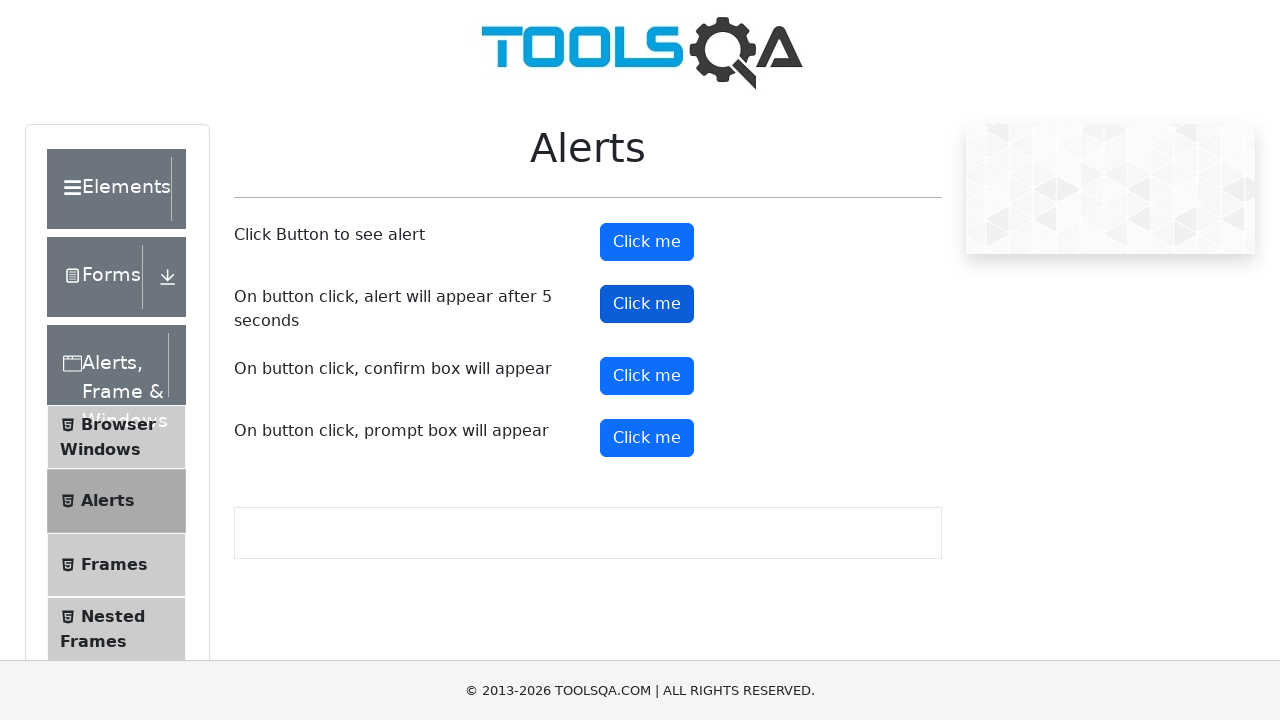

Waited 6 seconds for timed alert to appear and be accepted
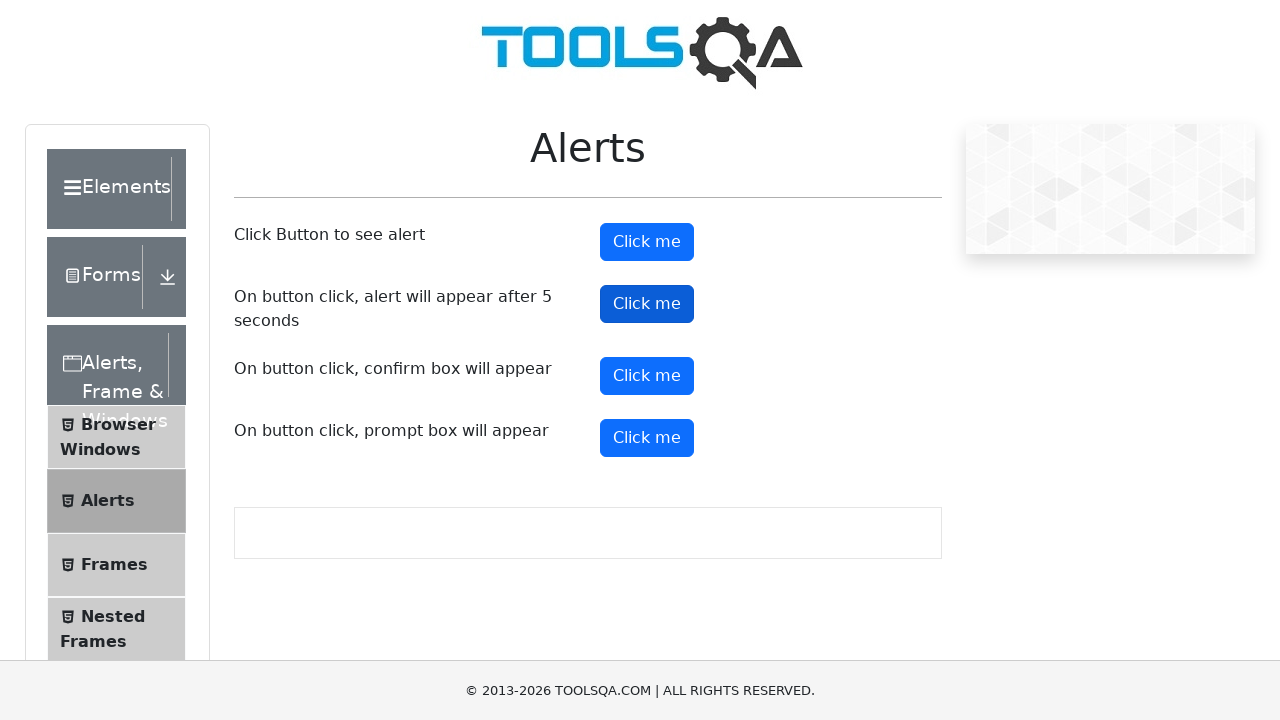

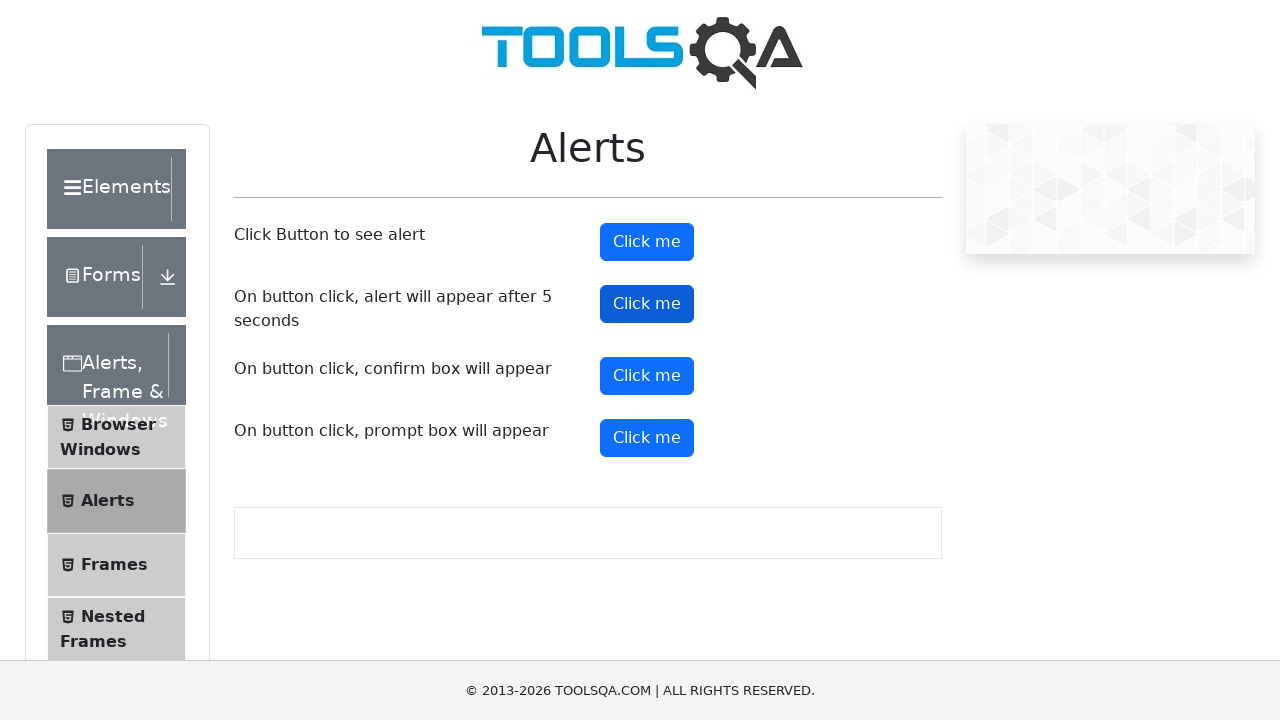